Tests selecting a gender radio button on the practice form

Starting URL: https://demoqa.com/

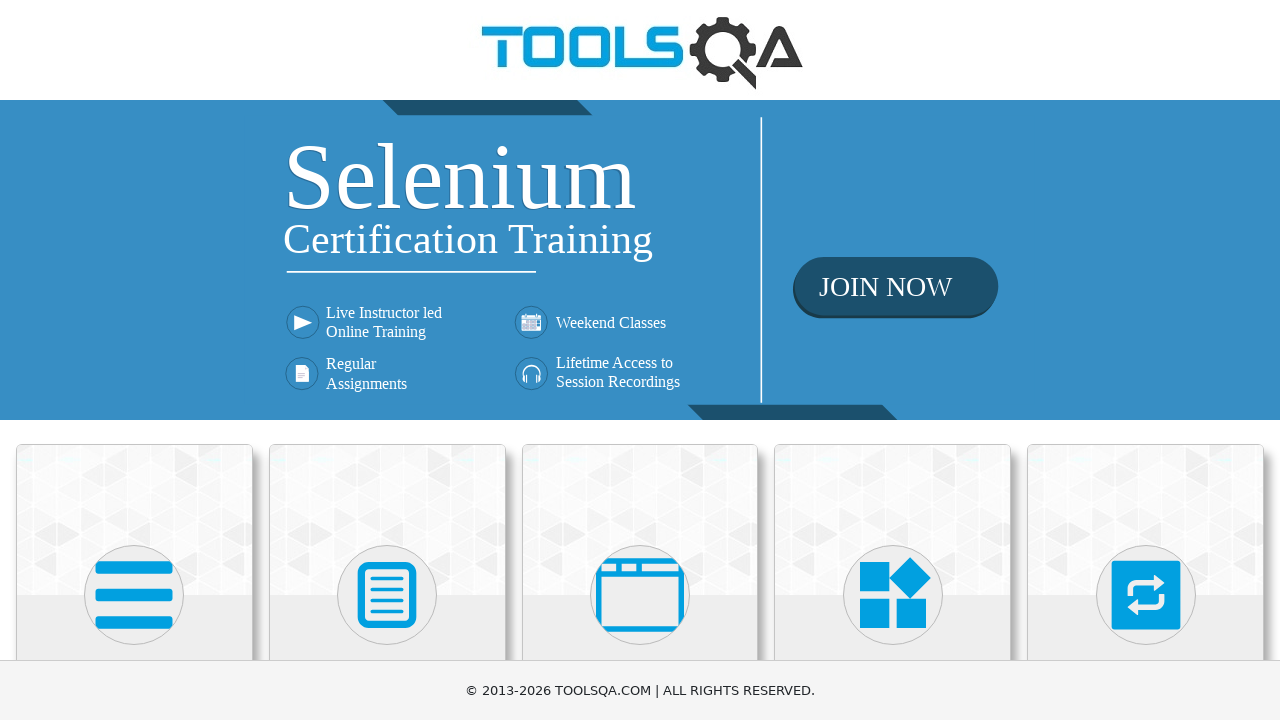

Scrolled Forms card into view
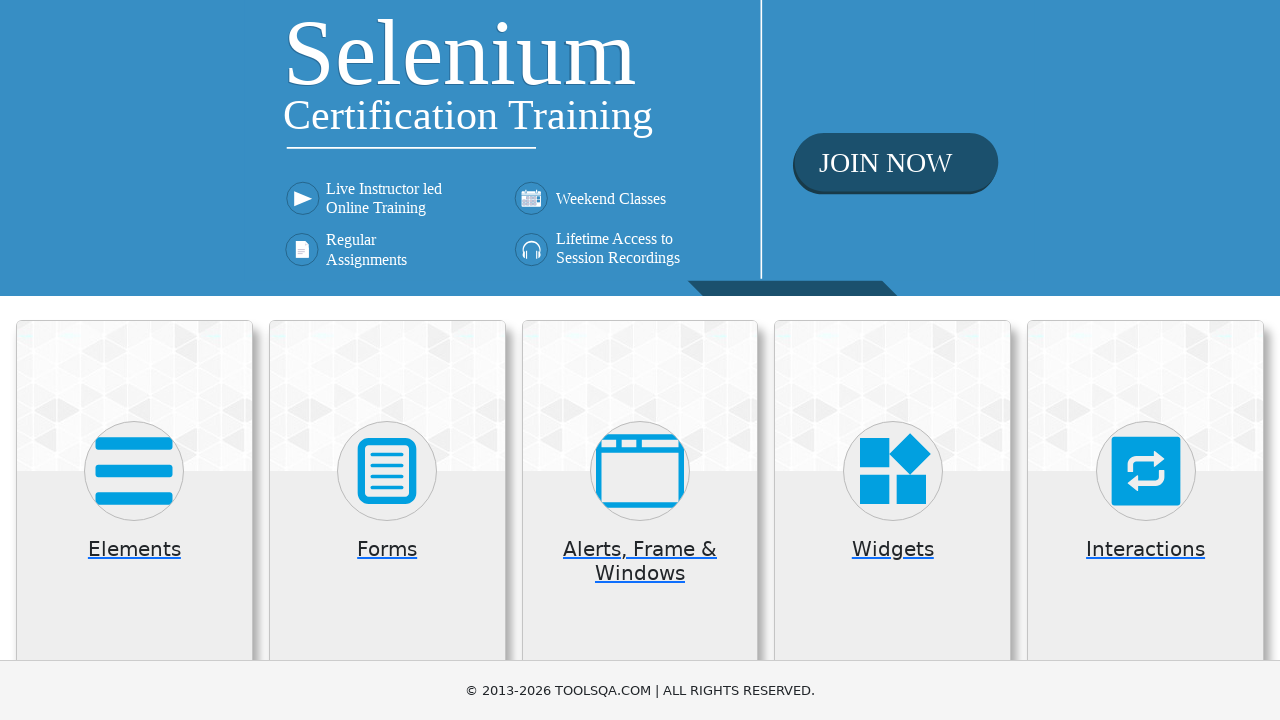

Clicked Forms card to navigate to Forms section at (387, 520) on .card.mt-4.top-card >> internal:has-text="Forms"i
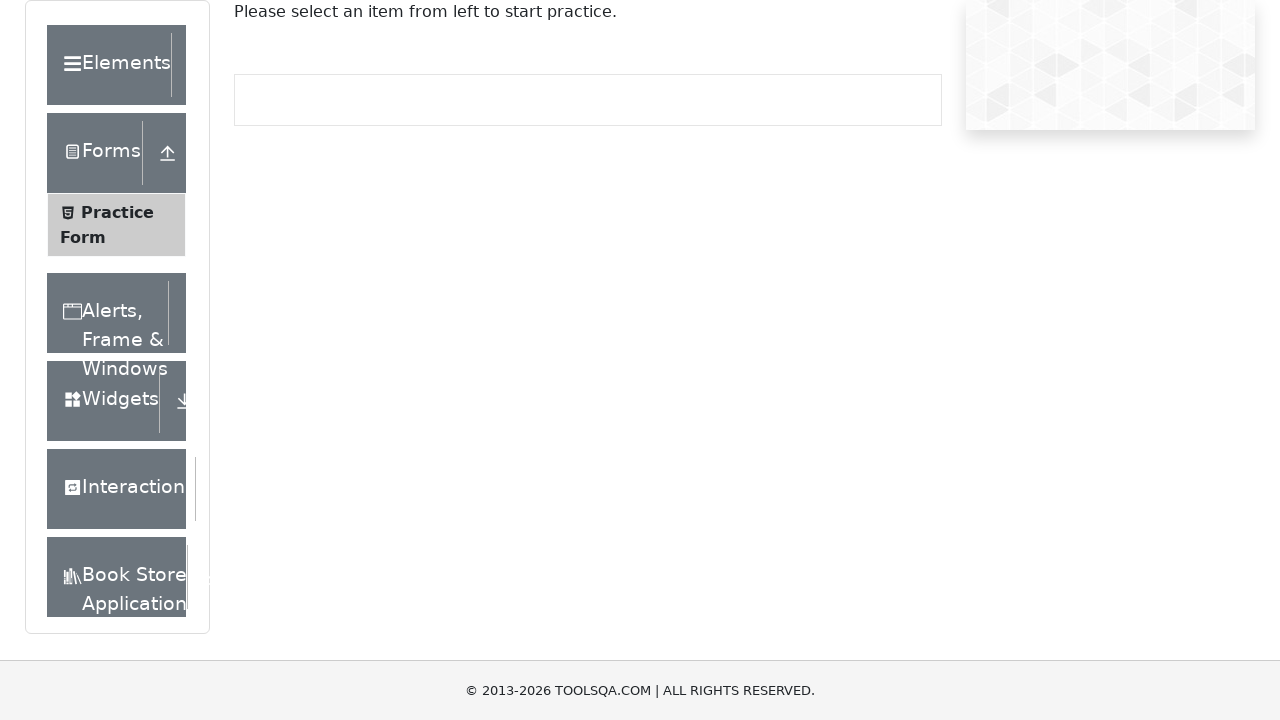

Practice Form menu item became visible
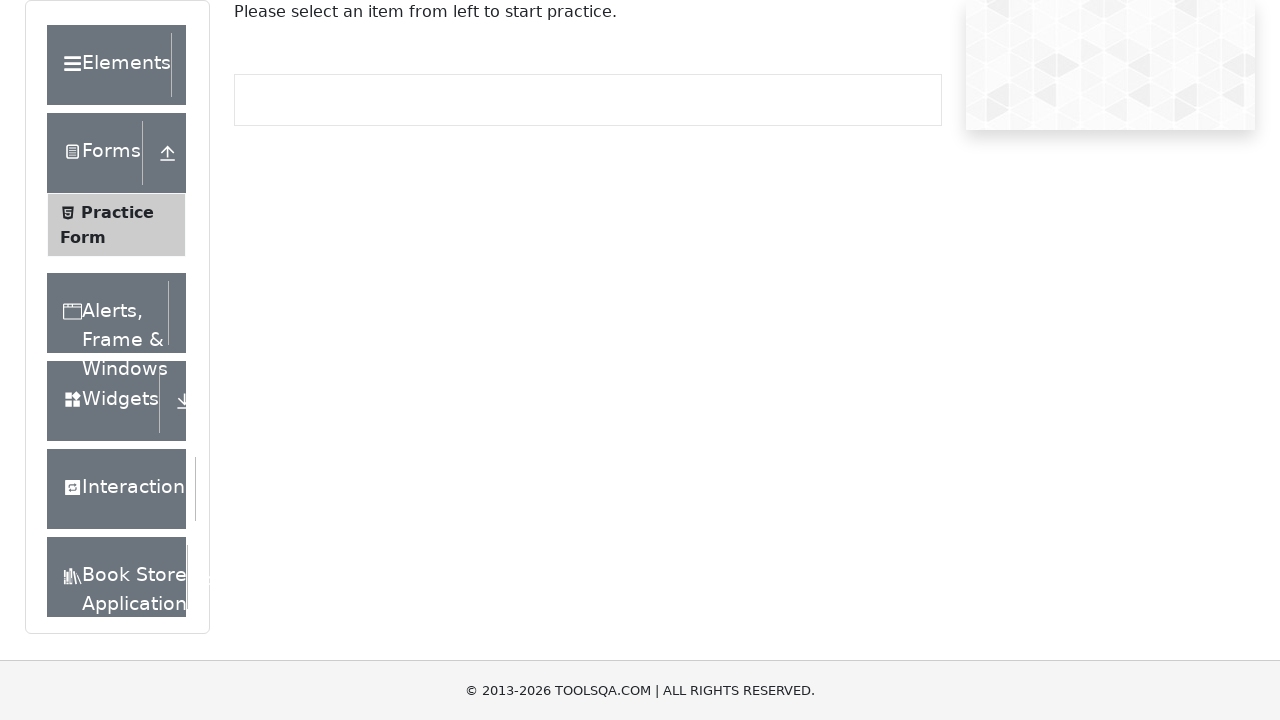

Clicked Practice Form menu item at (126, 225) on .element-list >> internal:has-text="Practice Form"i
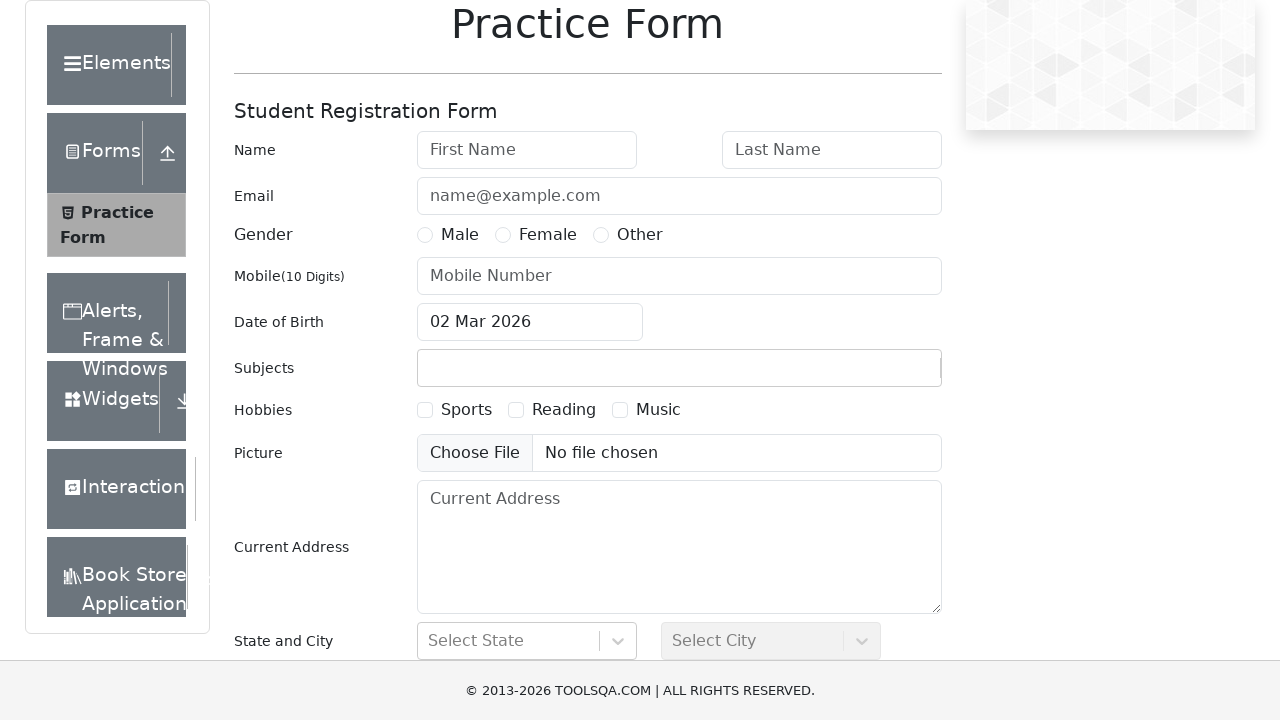

Scrolled Male gender radio button into view
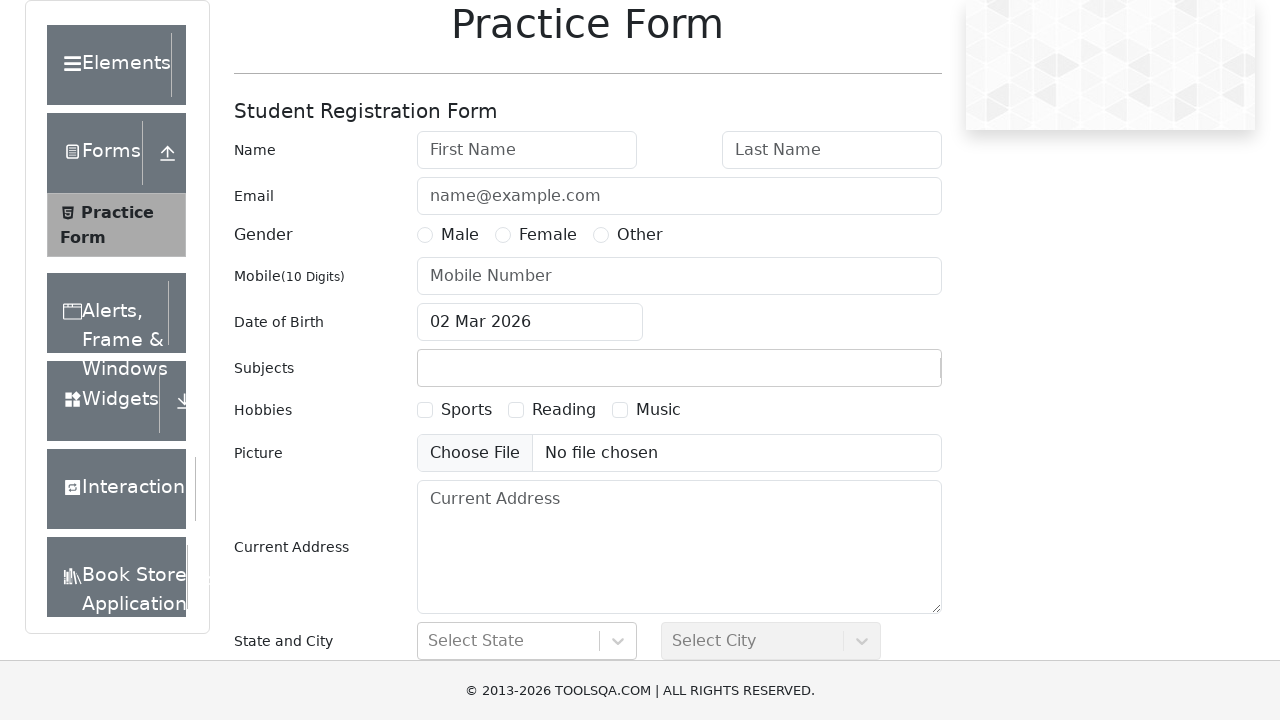

Selected Male gender radio button at (460, 235) on label[for='gender-radio-1']
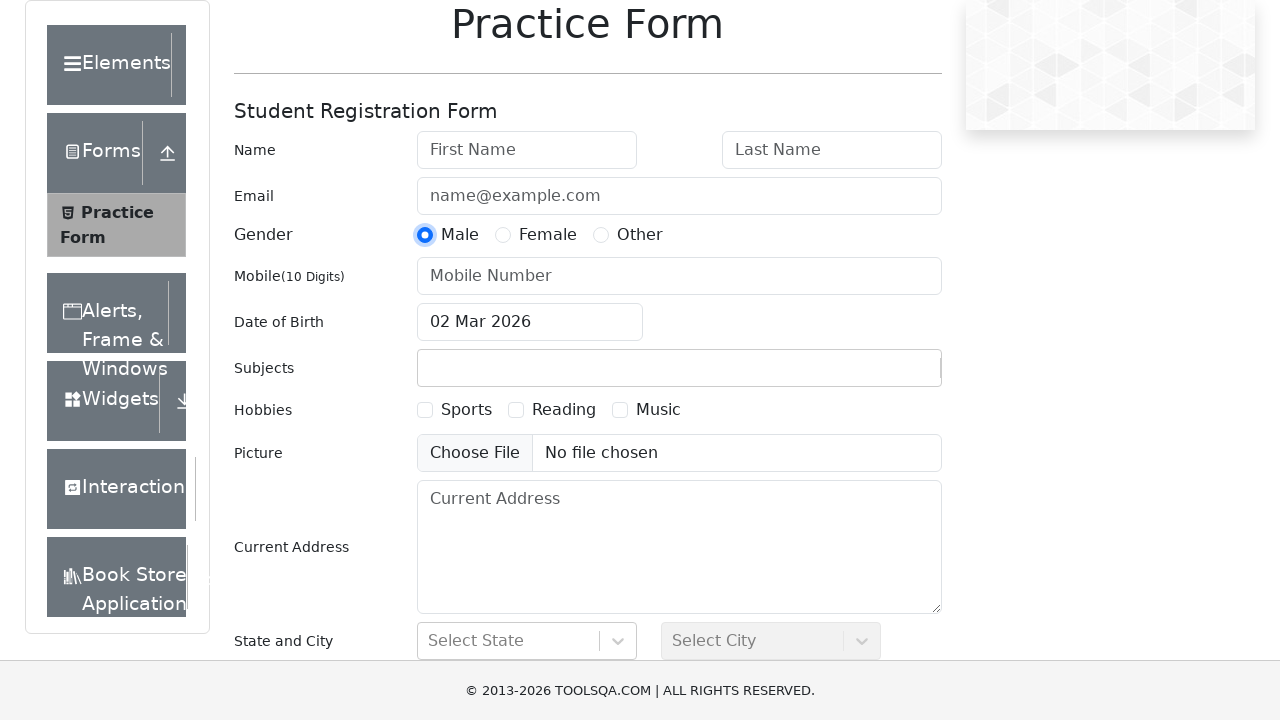

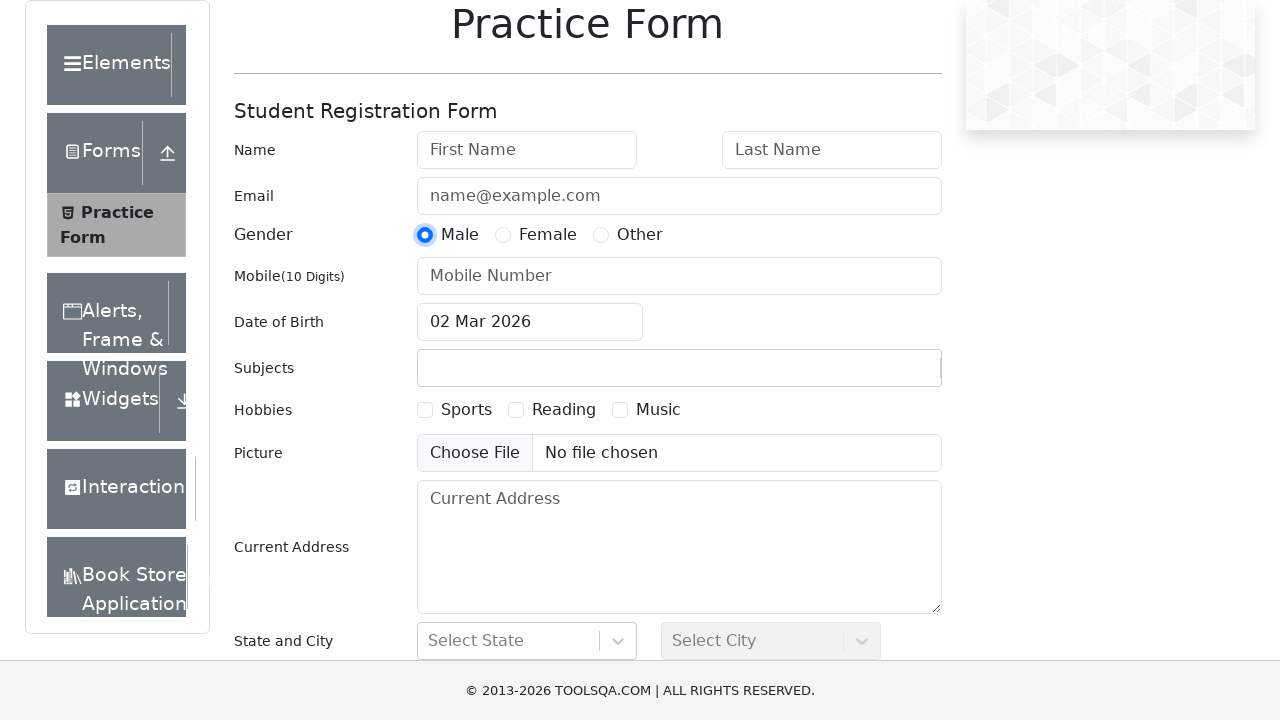